Tests various types of alerts and dialogs on a demo page including simple alerts, confirmation dialogs, prompt alerts, and custom modal dialogs

Starting URL: https://www.leafground.com/alert.xhtml

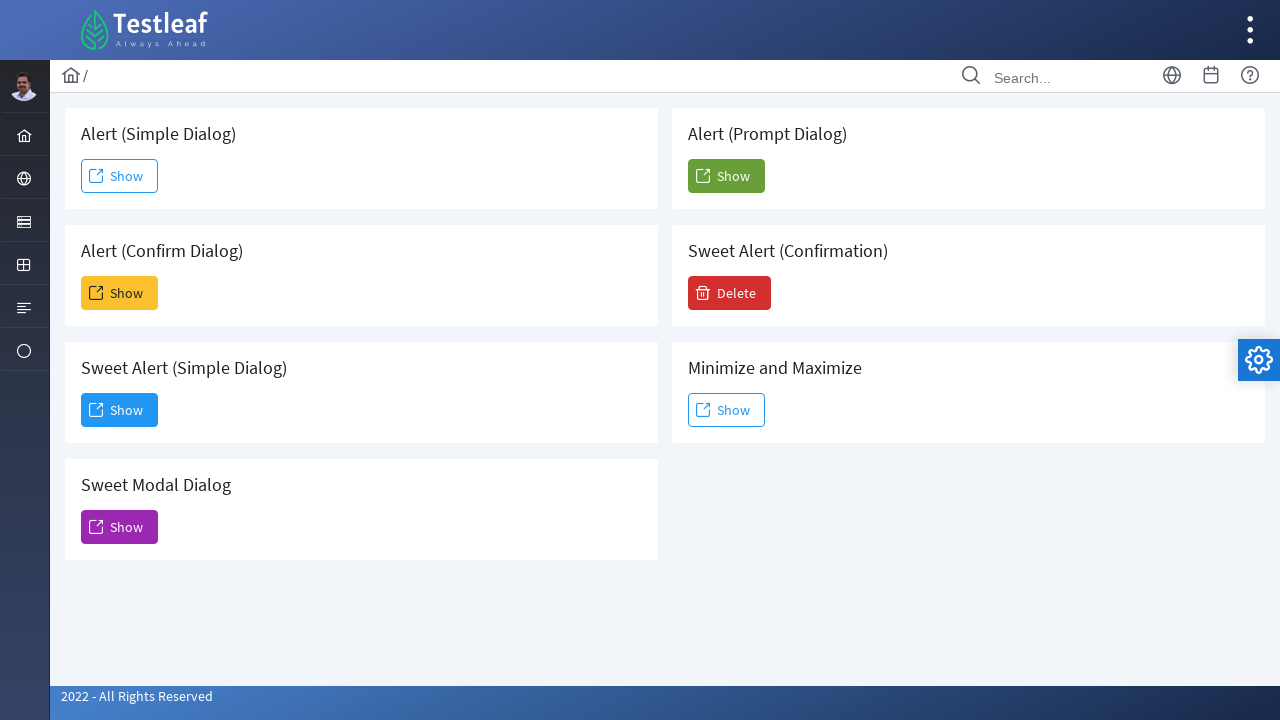

Clicked button to trigger simple alert at (120, 176) on (//span[@class='ui-button-text ui-c'])[1]
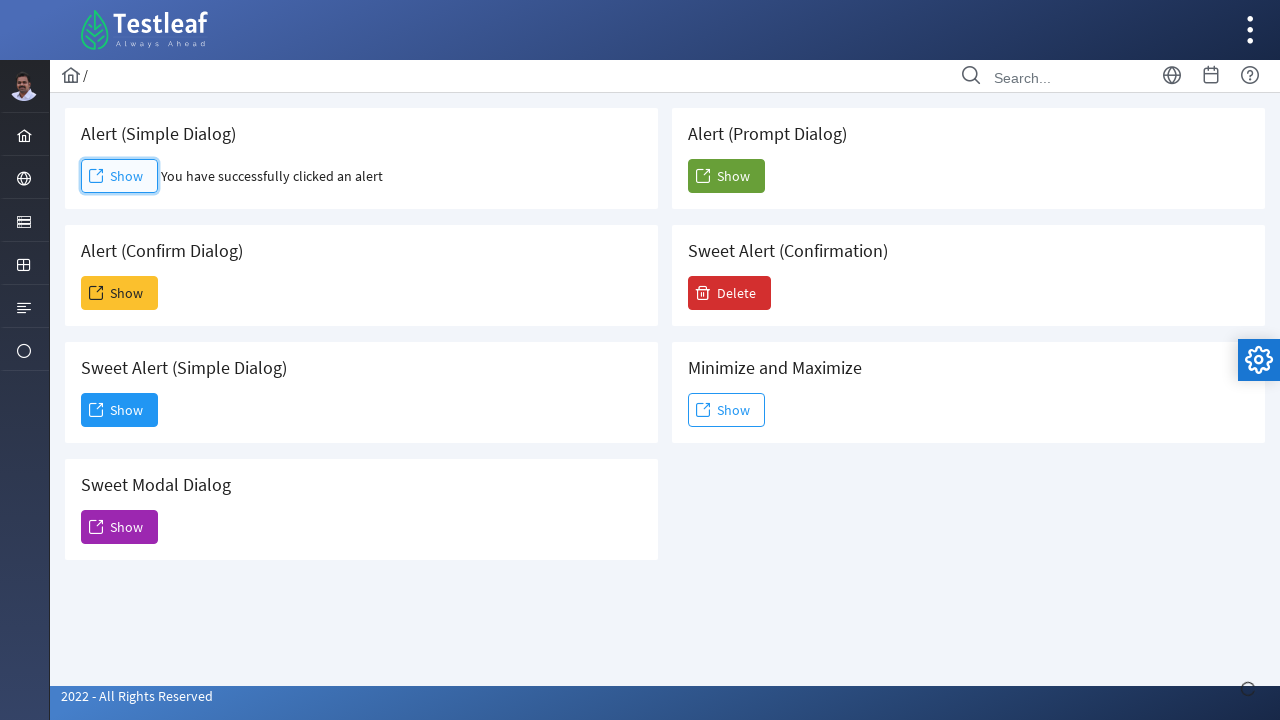

Accepted simple alert dialog
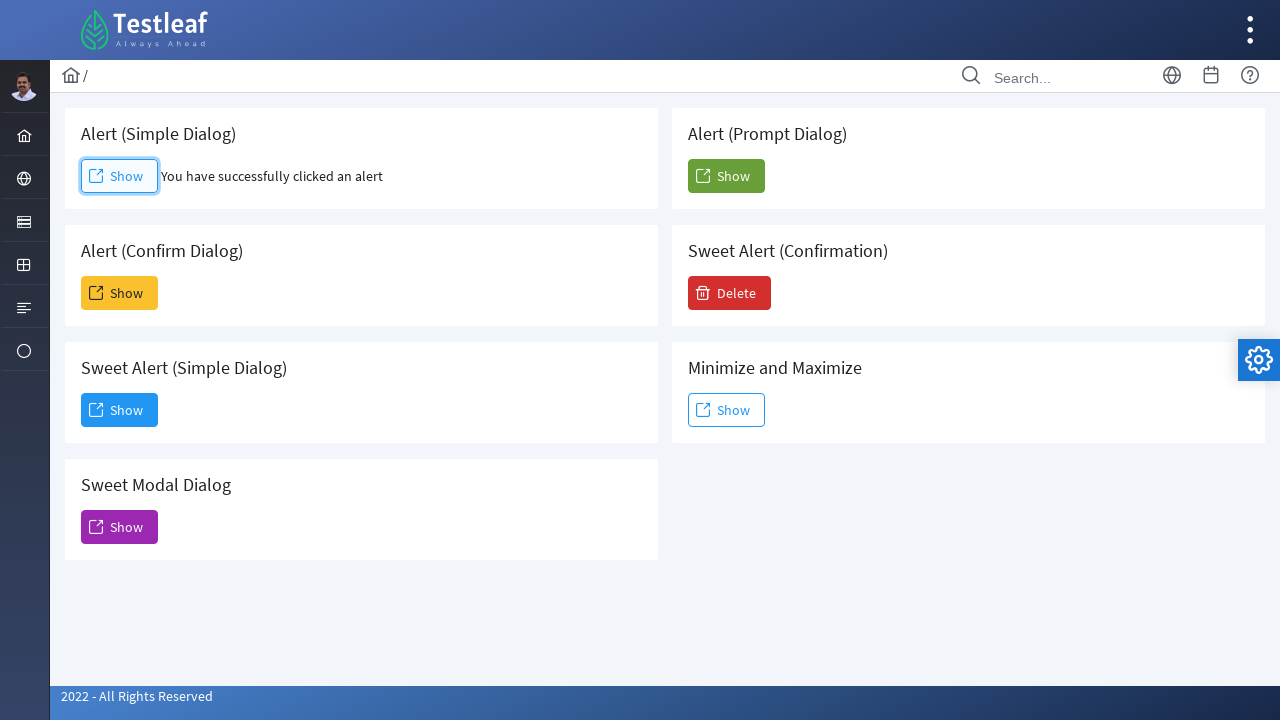

Clicked button to trigger confirmation dialog at (120, 293) on (//span[@class='ui-button-text ui-c'])[2]
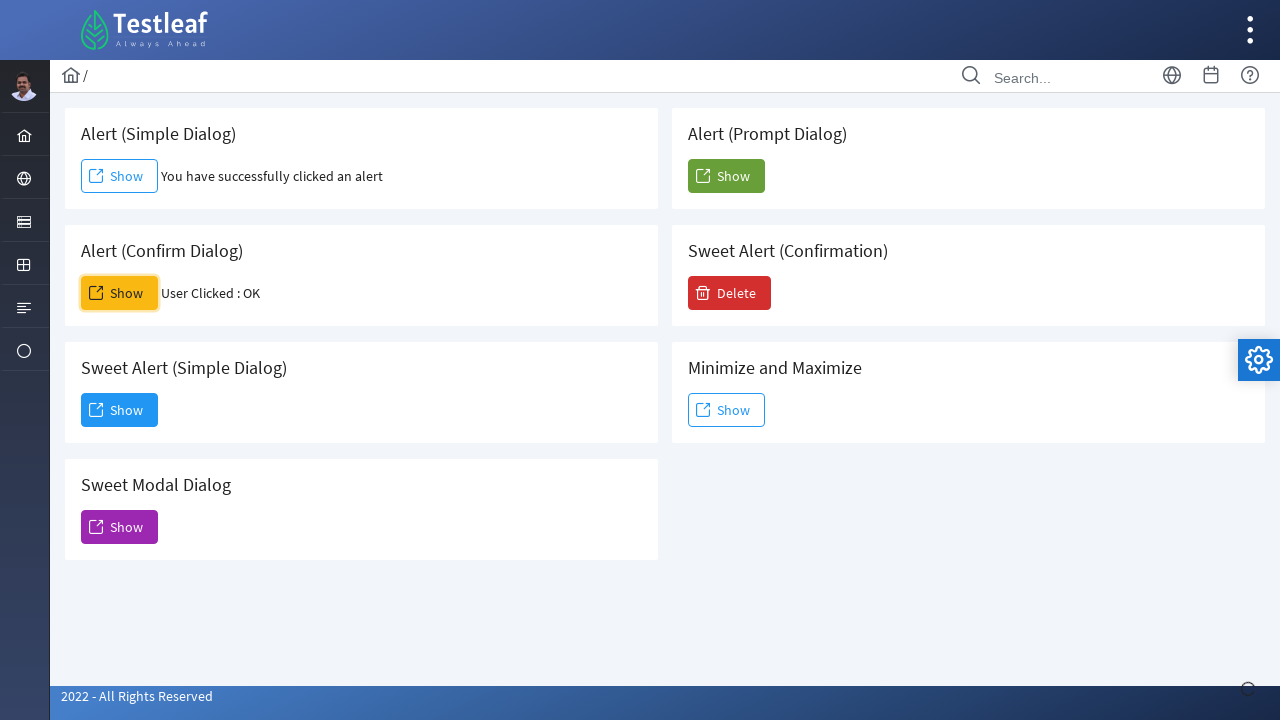

Accepted confirmation dialog
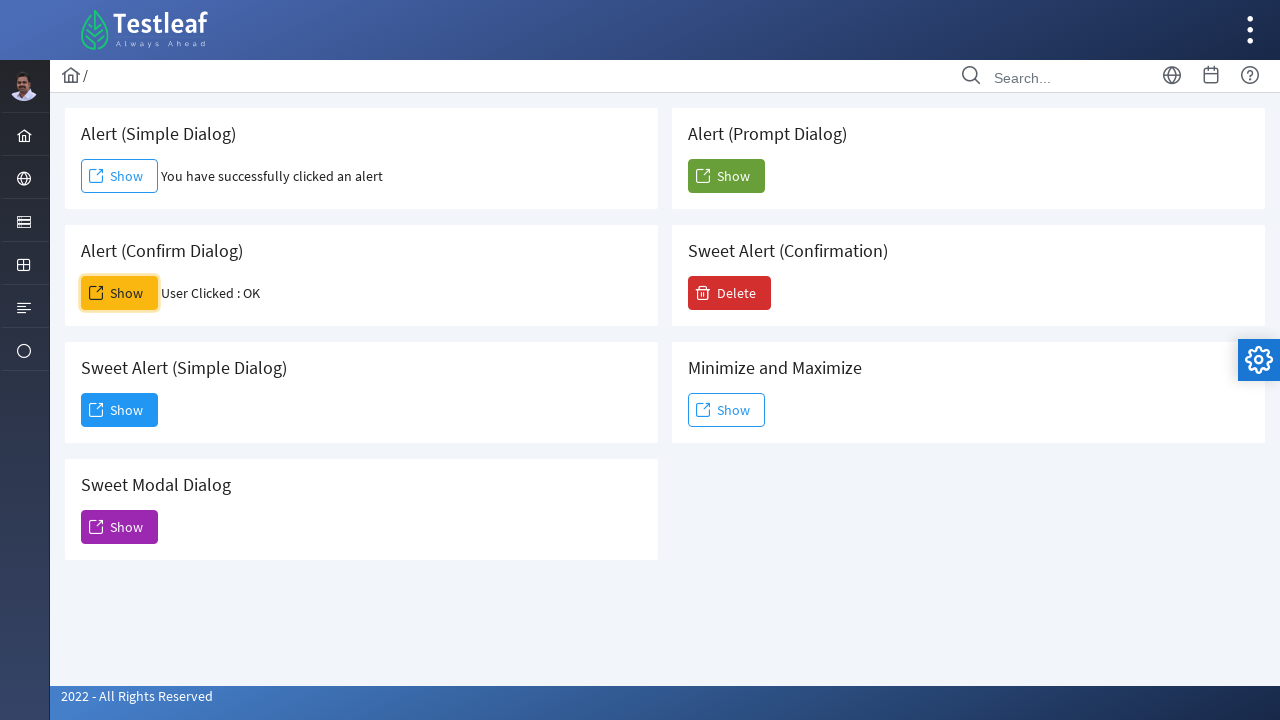

Clicked button to trigger sweet alert modal at (120, 410) on (//span[@class='ui-button-text ui-c'])[3]
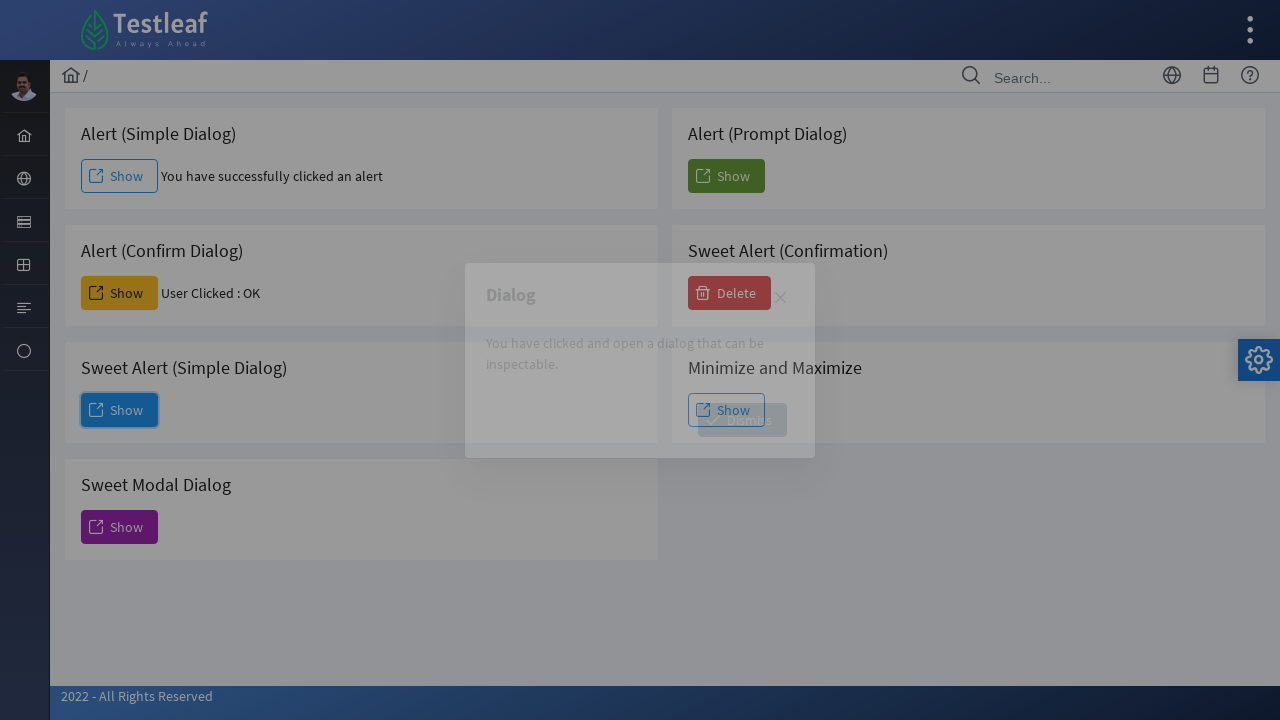

Sweet alert modal appeared with confirmation message
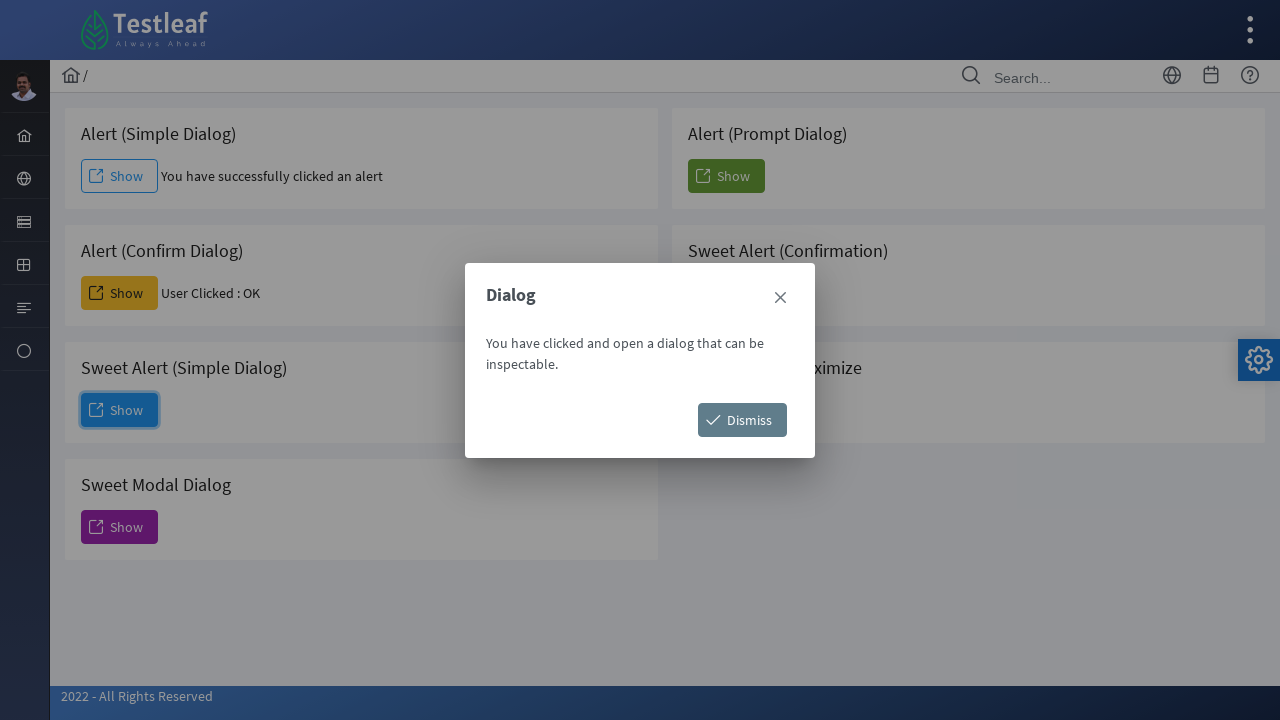

Clicked Dismiss button on sweet alert modal at (742, 420) on xpath=//span[text()='Dismiss']
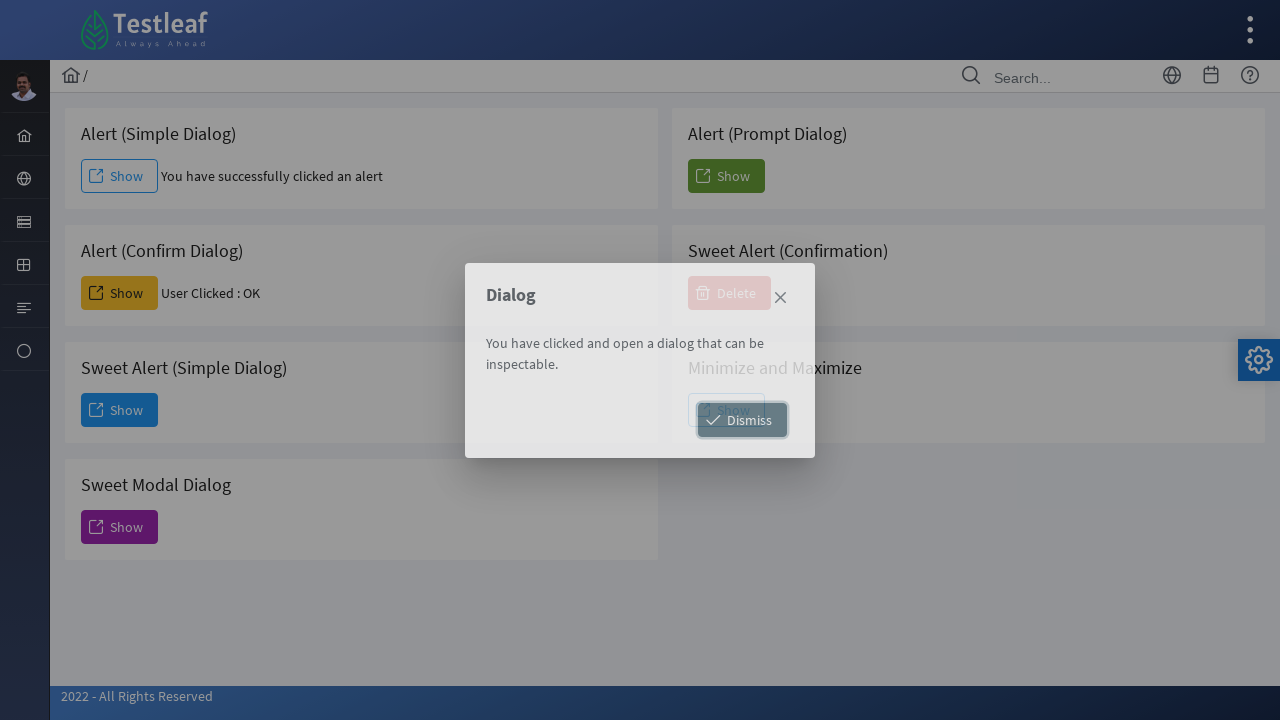

Clicked button to trigger modal dialog at (120, 527) on (//span[@class='ui-button-text ui-c'])[5]
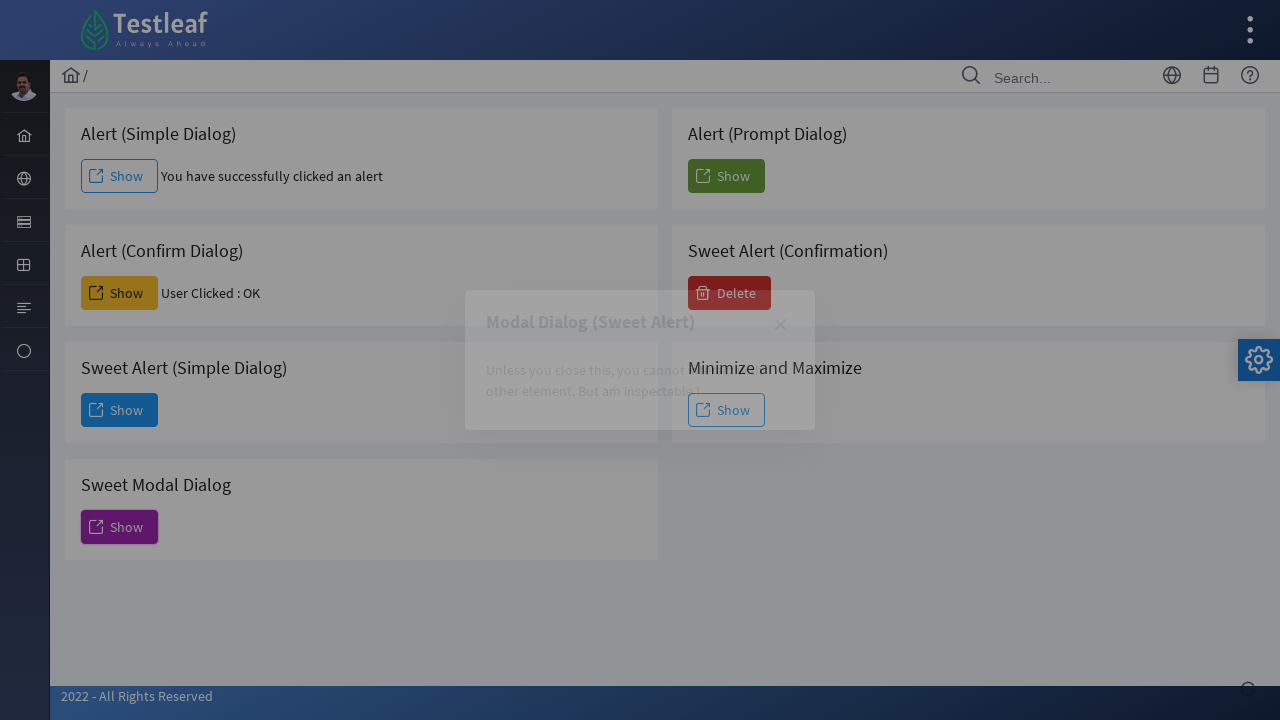

Modal dialog loaded and became visible
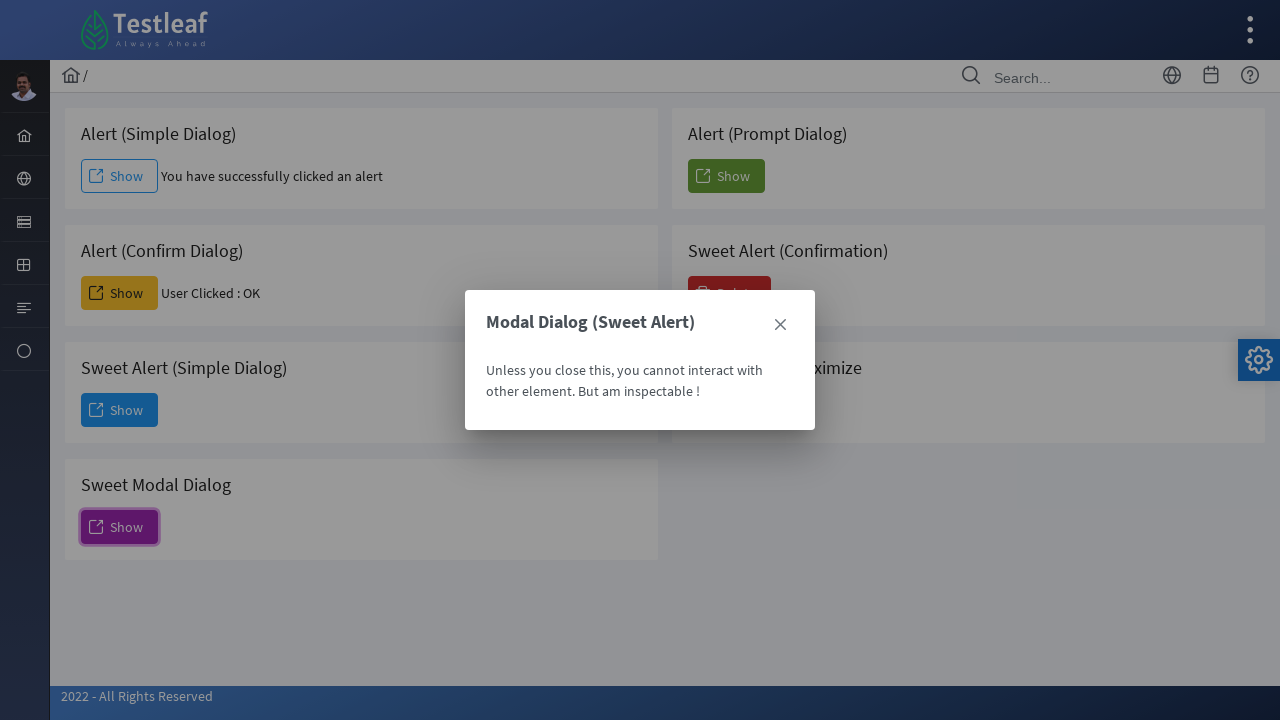

Clicked close button on modal dialog at (780, 325) on (//span[@class='ui-icon ui-icon-closethick'])[2]
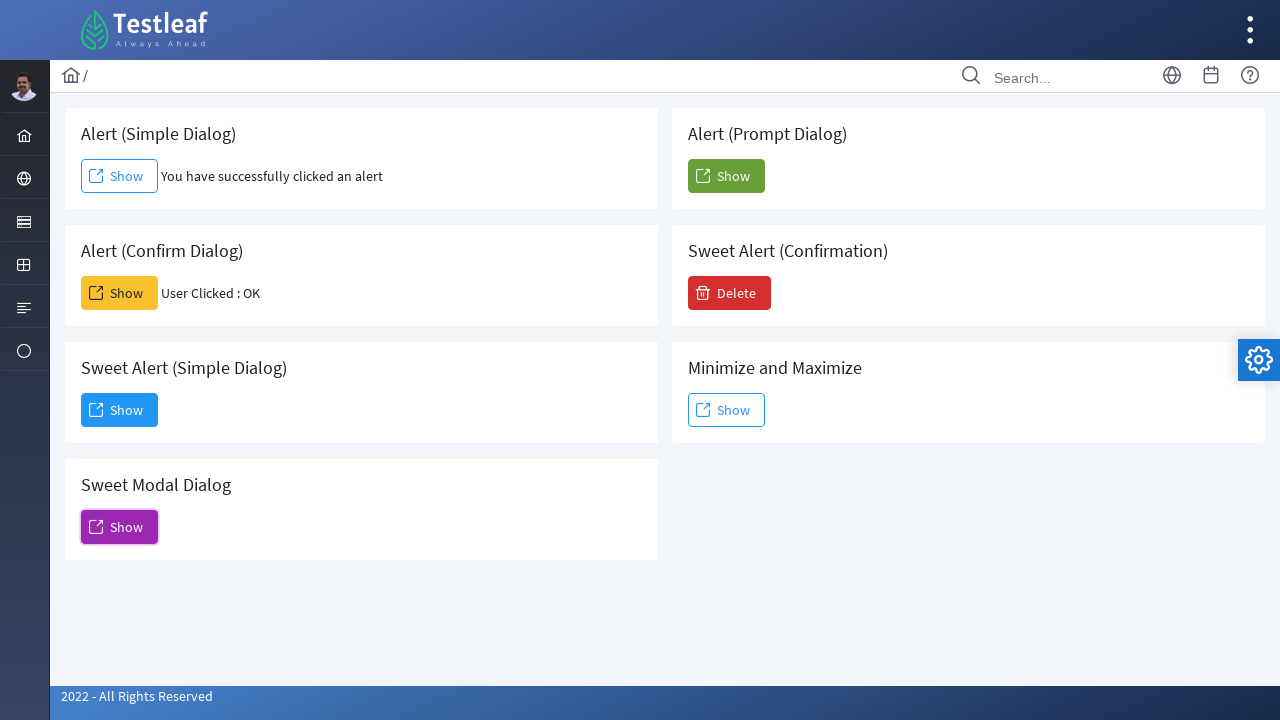

Clicked button to trigger prompt alert at (726, 176) on (//span[@class='ui-button-text ui-c'])[6]
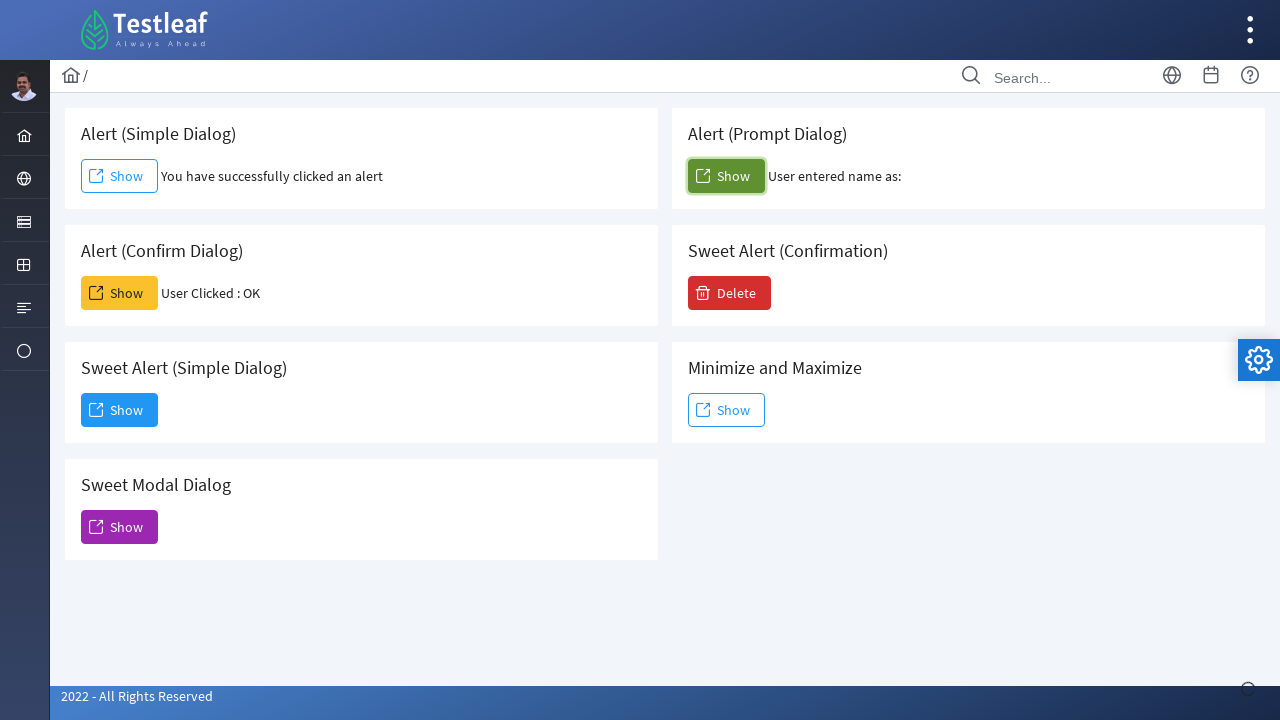

Accepted prompt alert dialog
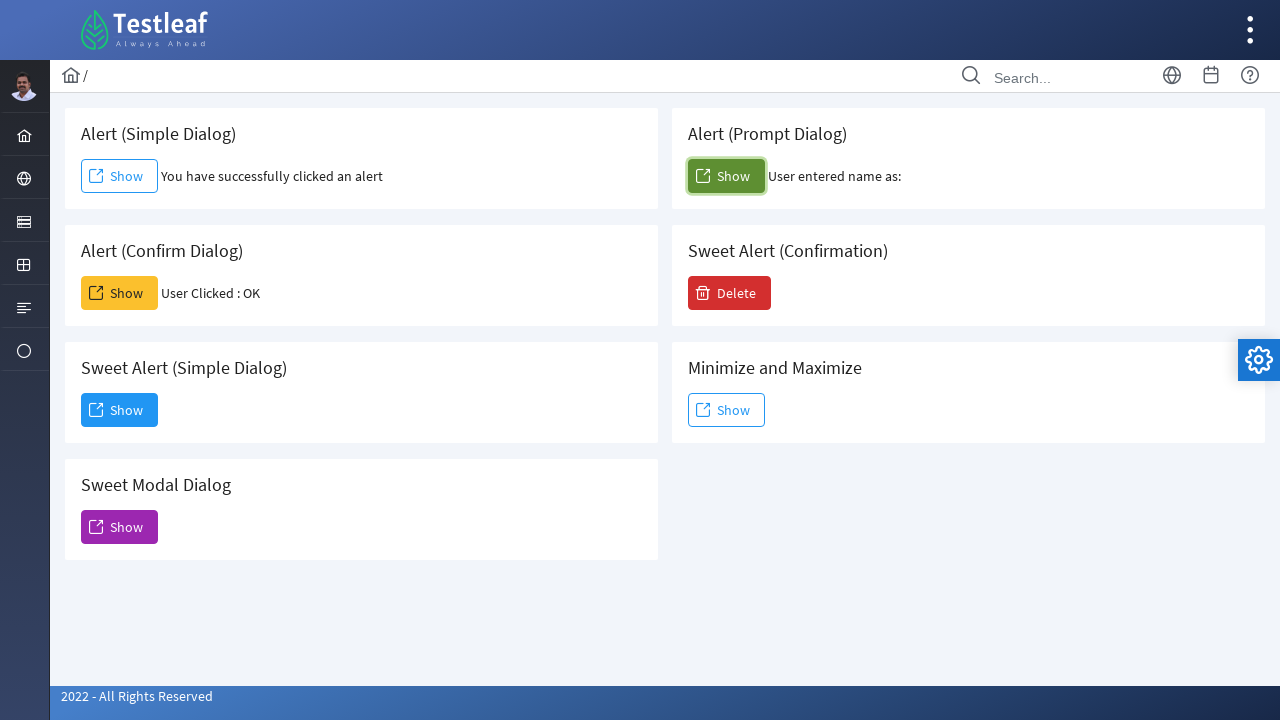

Clicked button to trigger delete confirmation dialog at (730, 293) on (//span[@class='ui-button-text ui-c'])[7]
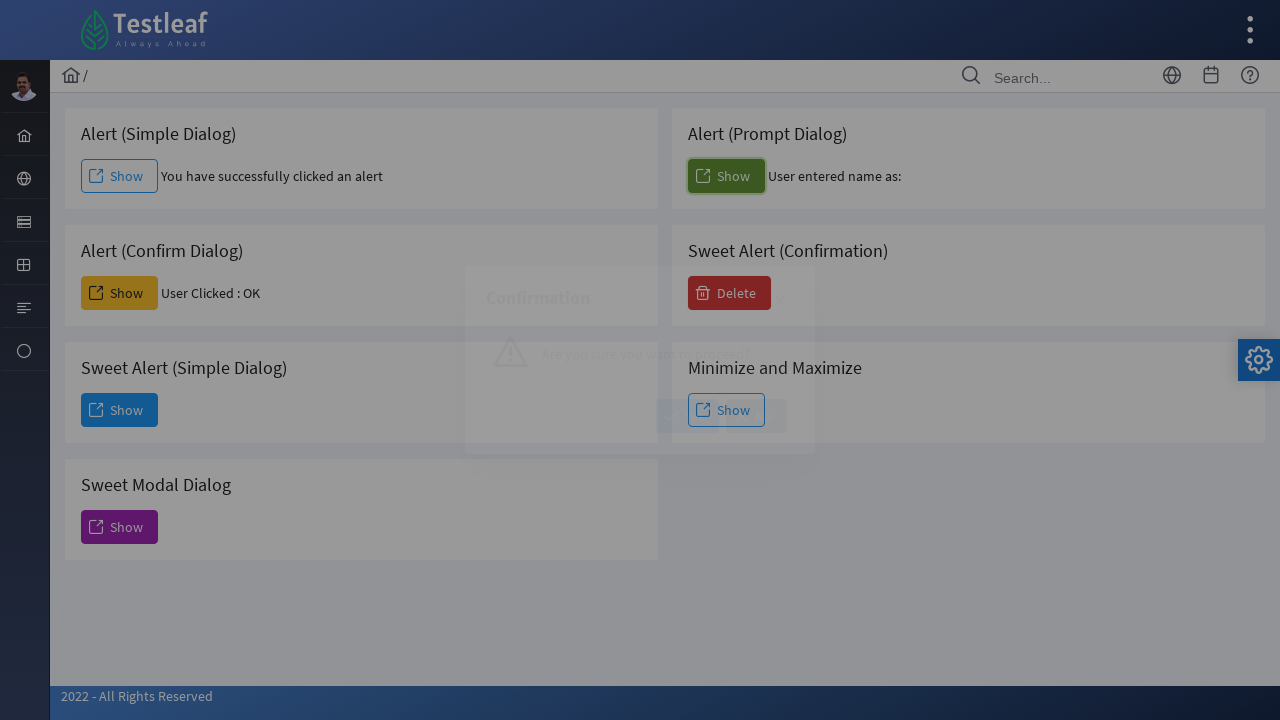

Delete confirmation dialog appeared
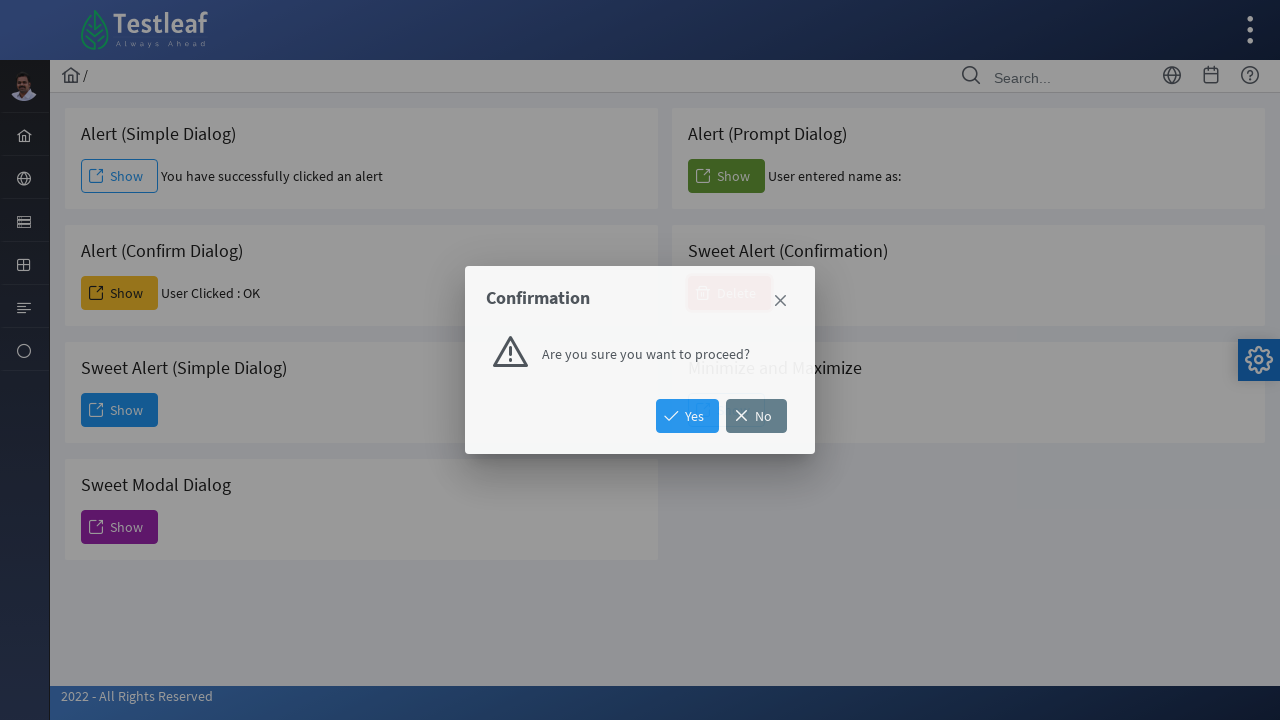

Clicked Yes button to confirm deletion at (688, 416) on xpath=//span[text()='Yes']
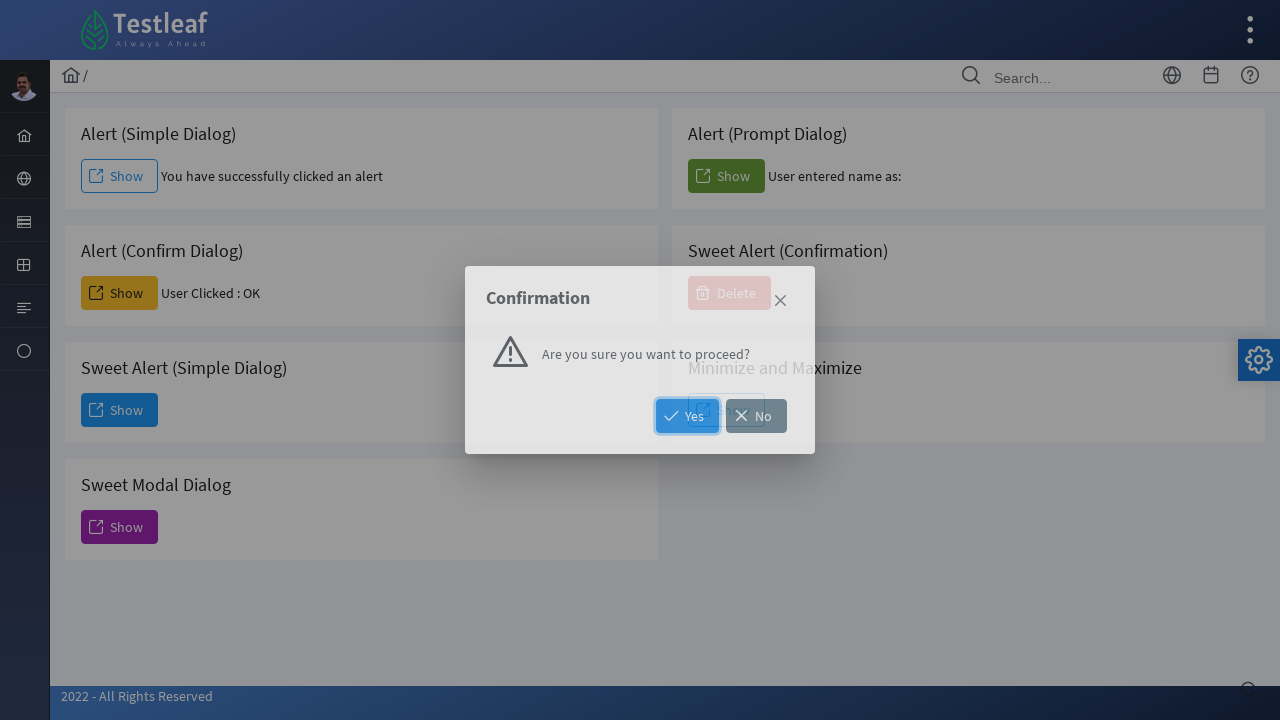

Clicked button to trigger minimize/maximize dialog at (726, 410) on (//span[@class='ui-button-text ui-c'])[8]
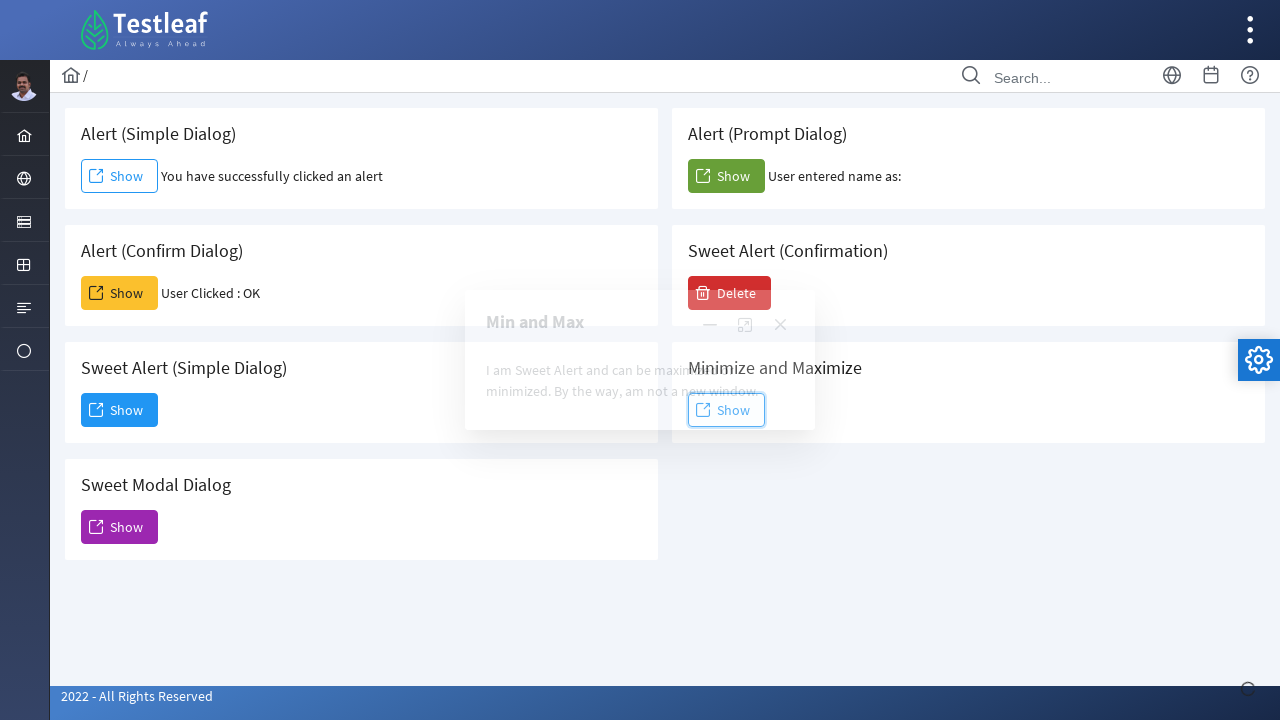

Minimize/maximize dialog loaded and became visible
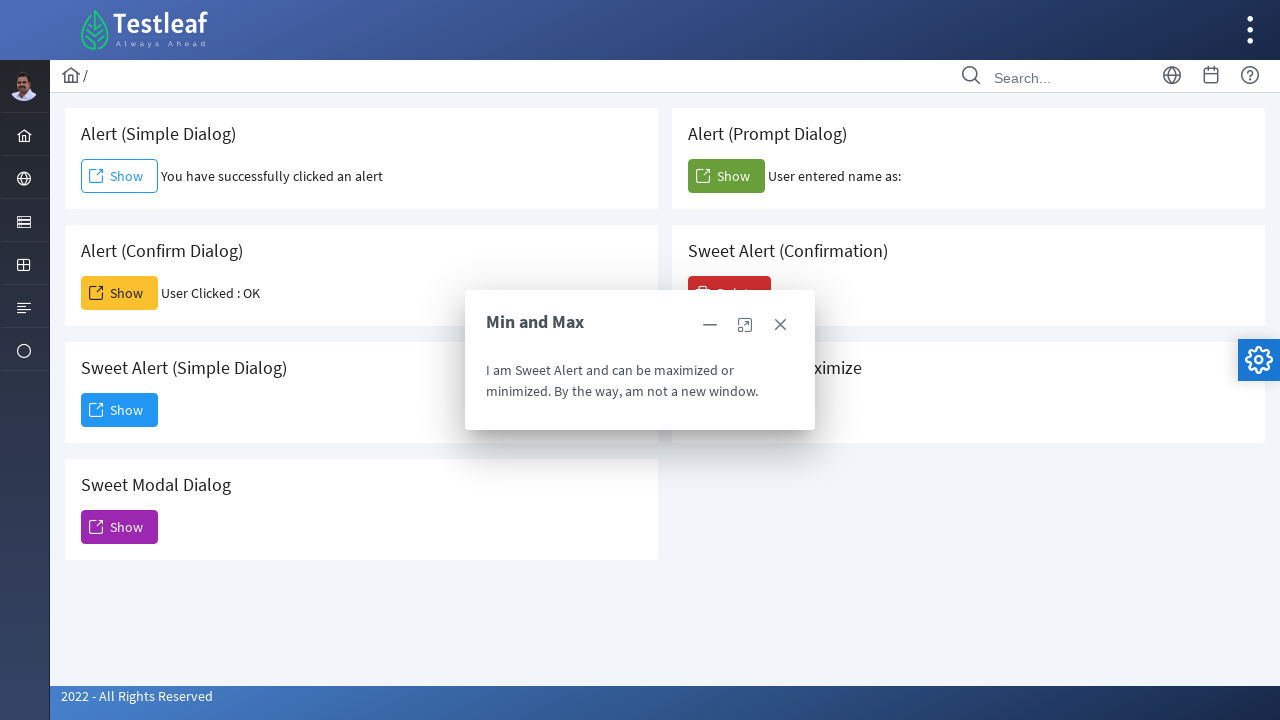

Clicked close button on minimize/maximize dialog at (780, 325) on (//span[@class='ui-icon ui-icon-closethick'])[3]
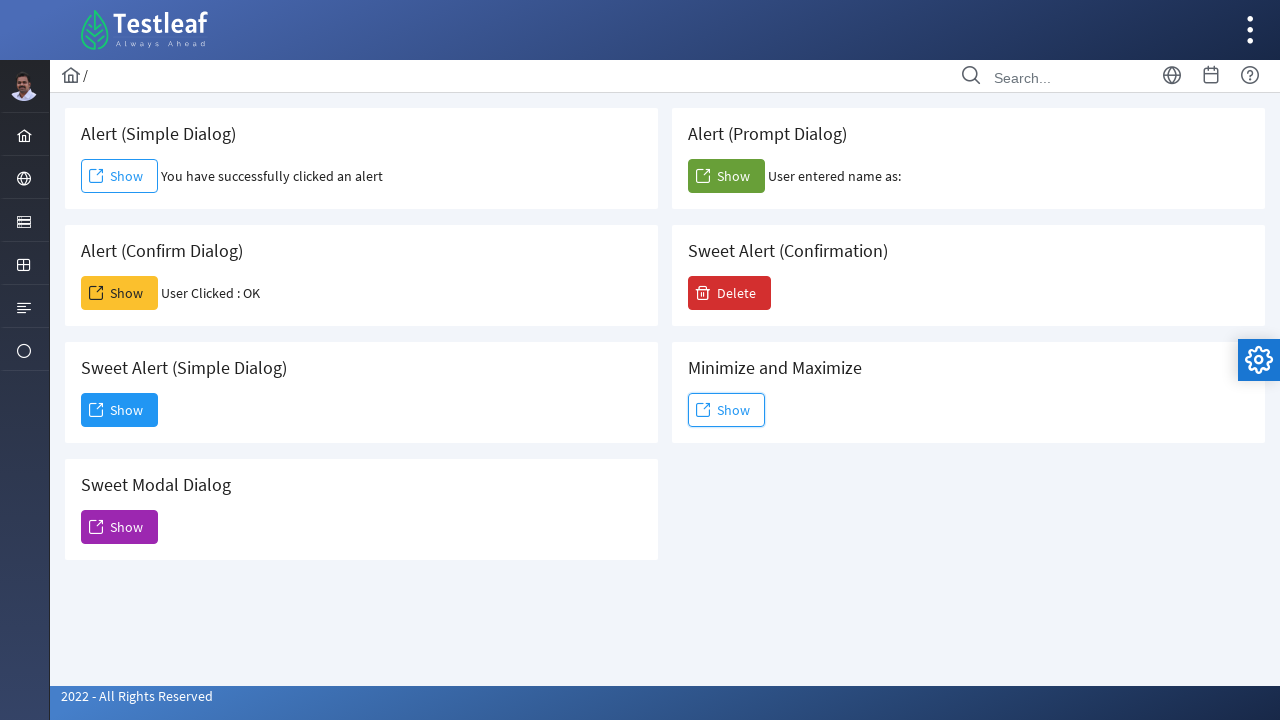

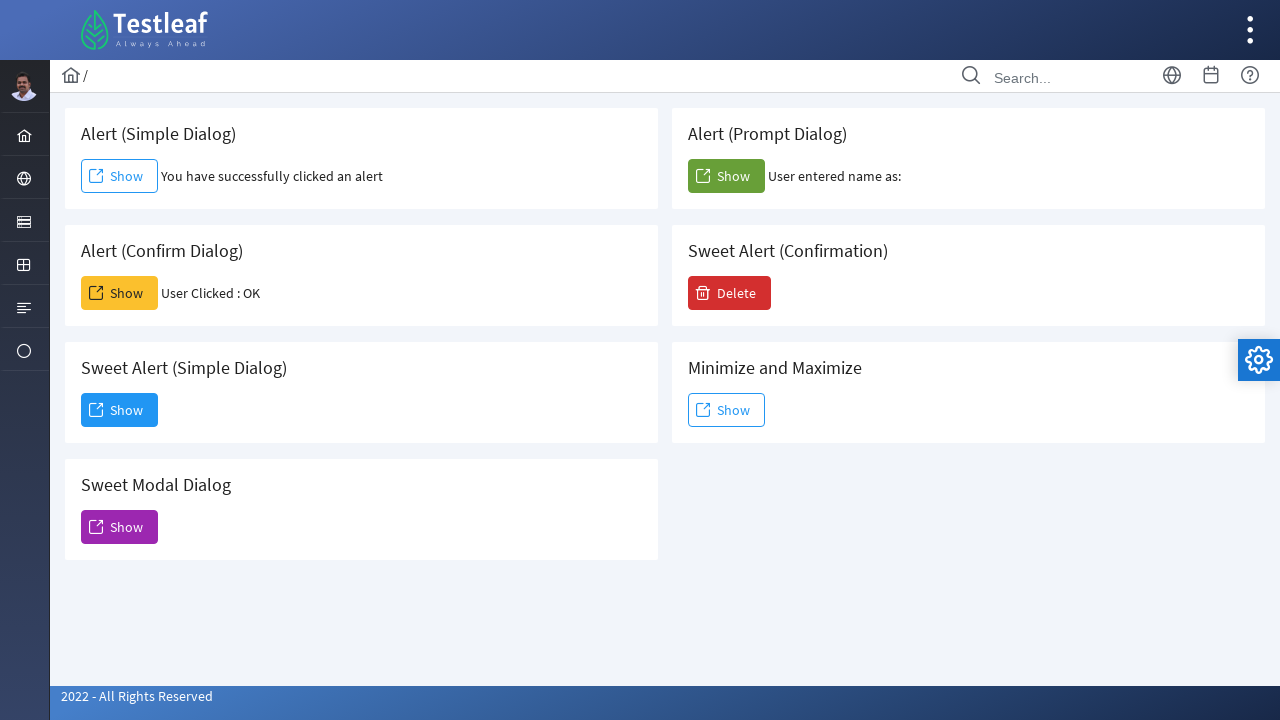